Tests the Entry Ad modal functionality by clicking to close the modal, then clicking the restart link to re-enable the ad modal

Starting URL: https://the-internet.herokuapp.com/entry_ad

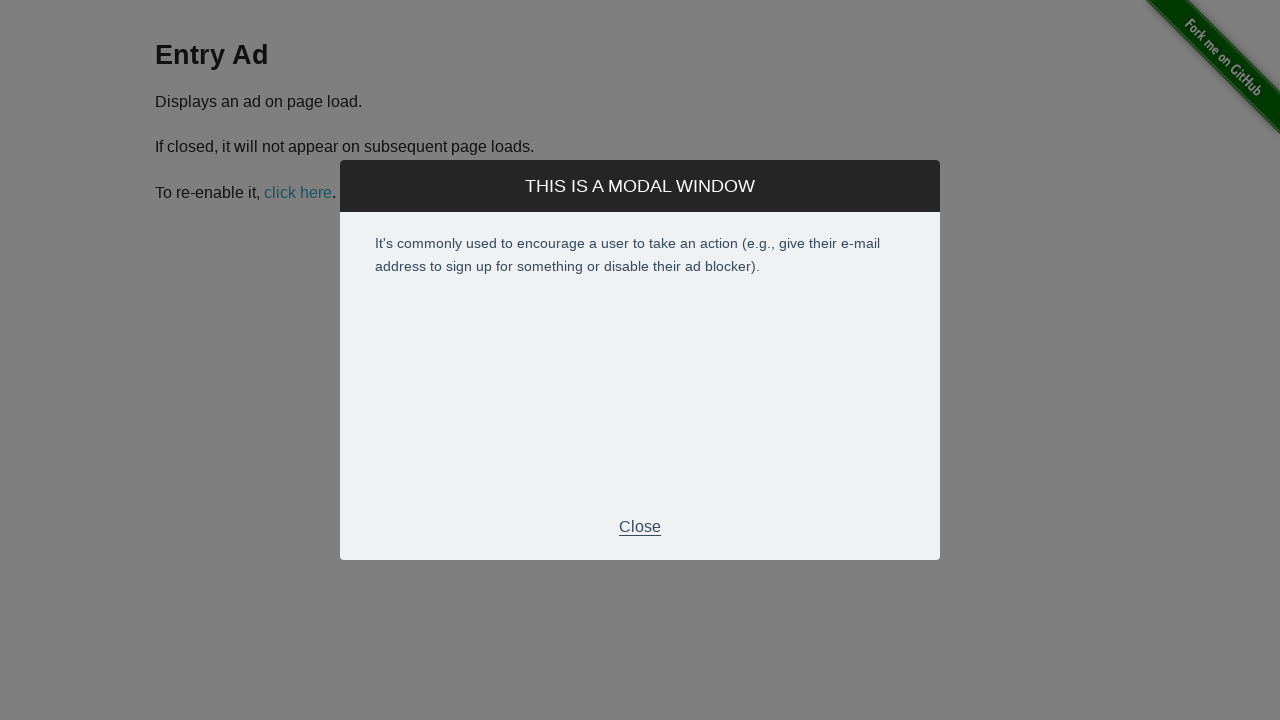

Entry Ad modal appeared on page load
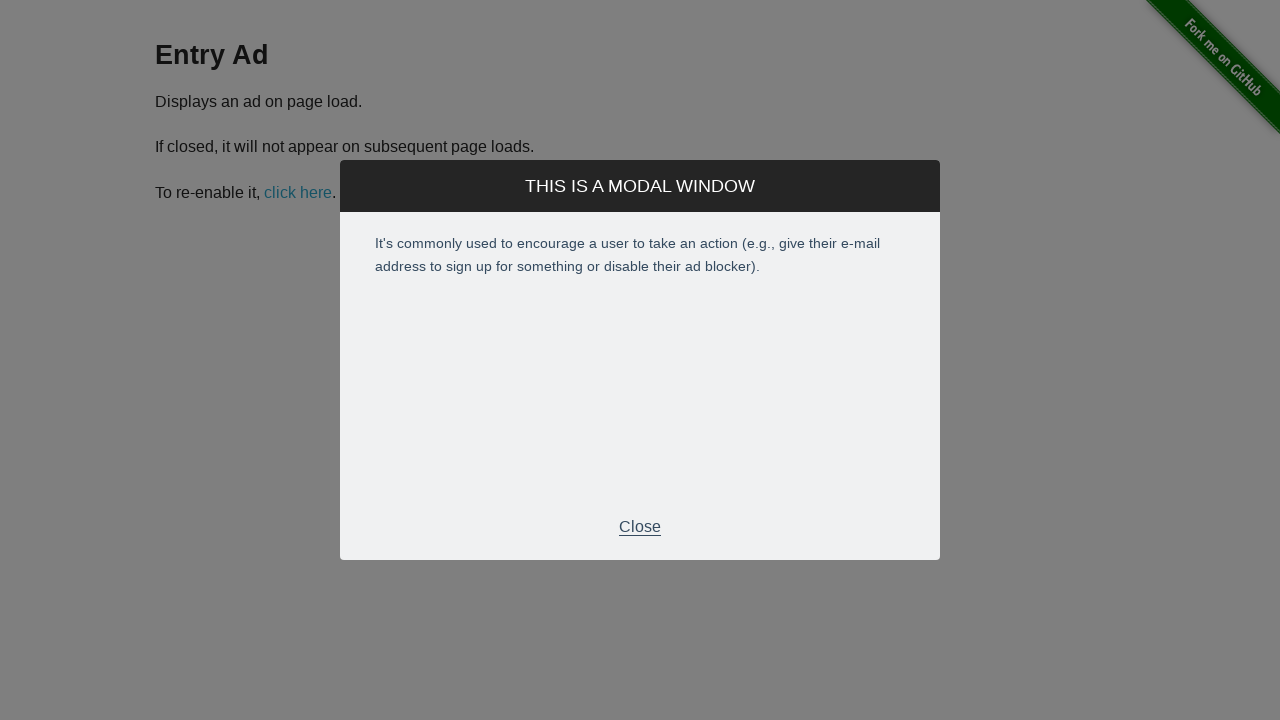

Clicked close button on Entry Ad modal at (640, 527) on xpath=//*[@id='modal']/div[2]/div[3]/p
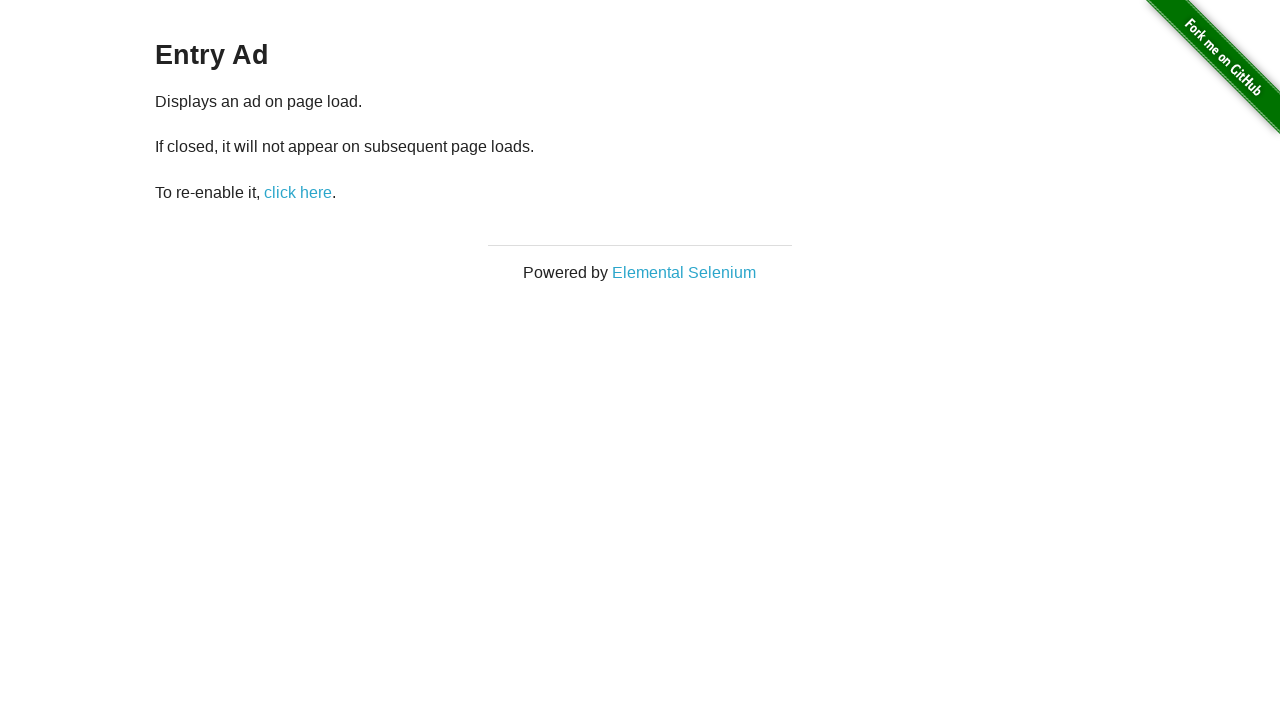

Restart Ad link became visible after modal closed
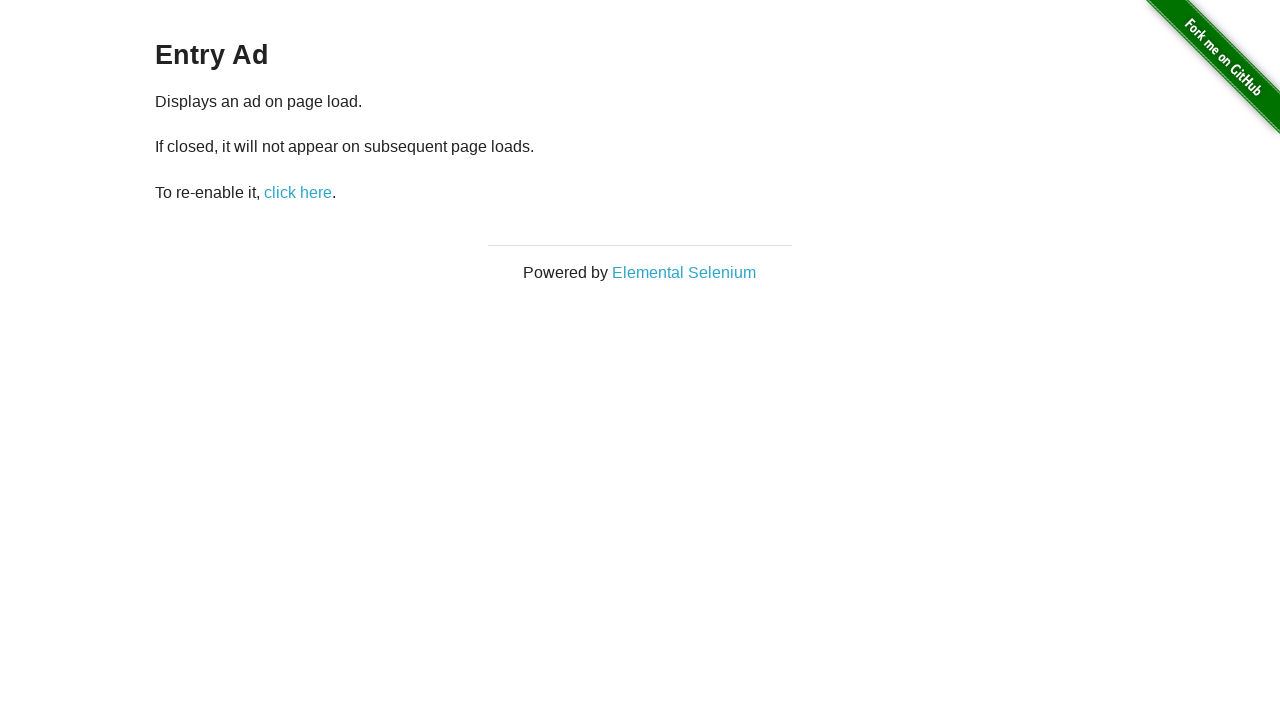

Clicked Restart Ad link to re-enable the modal at (298, 192) on #restart-ad
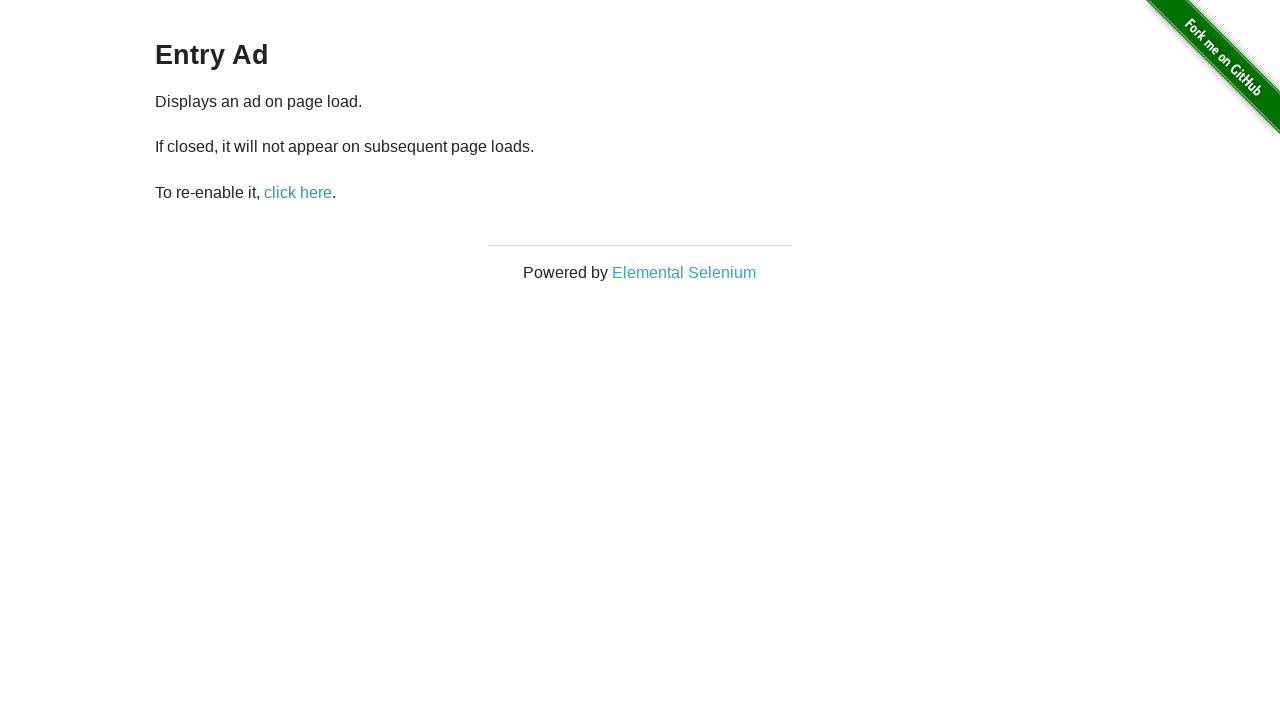

Entry Ad modal reappeared after restart
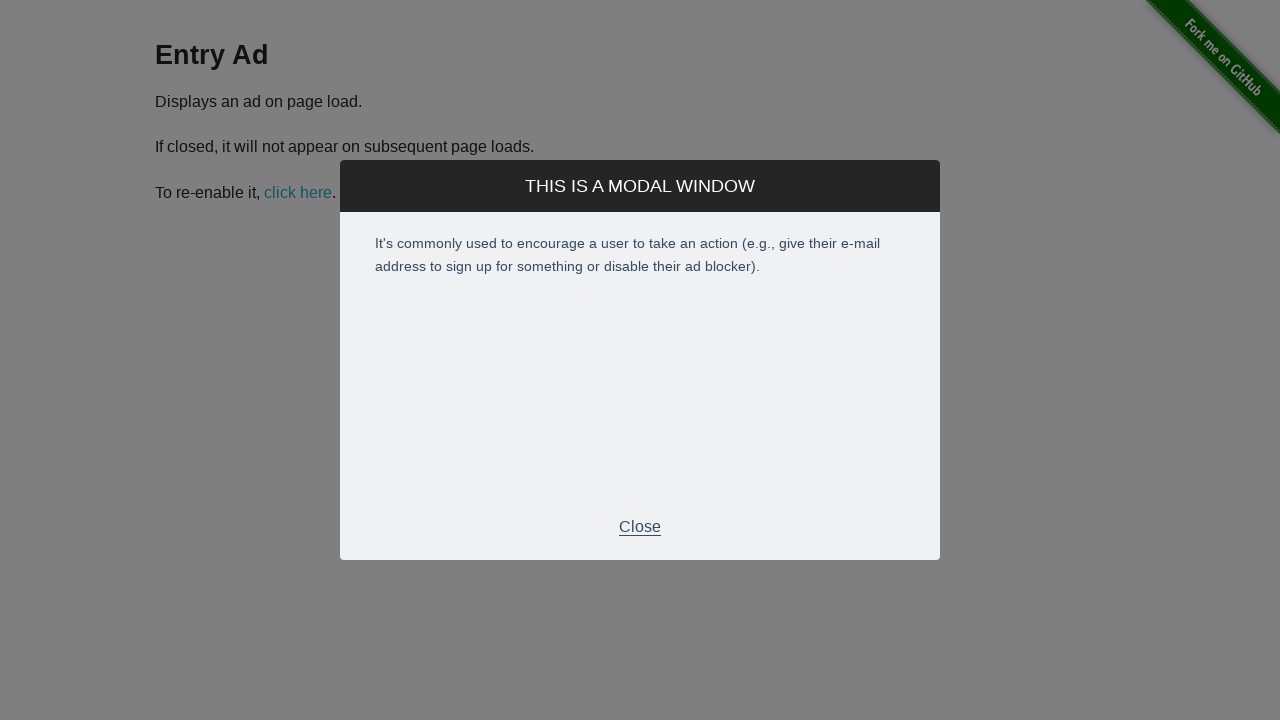

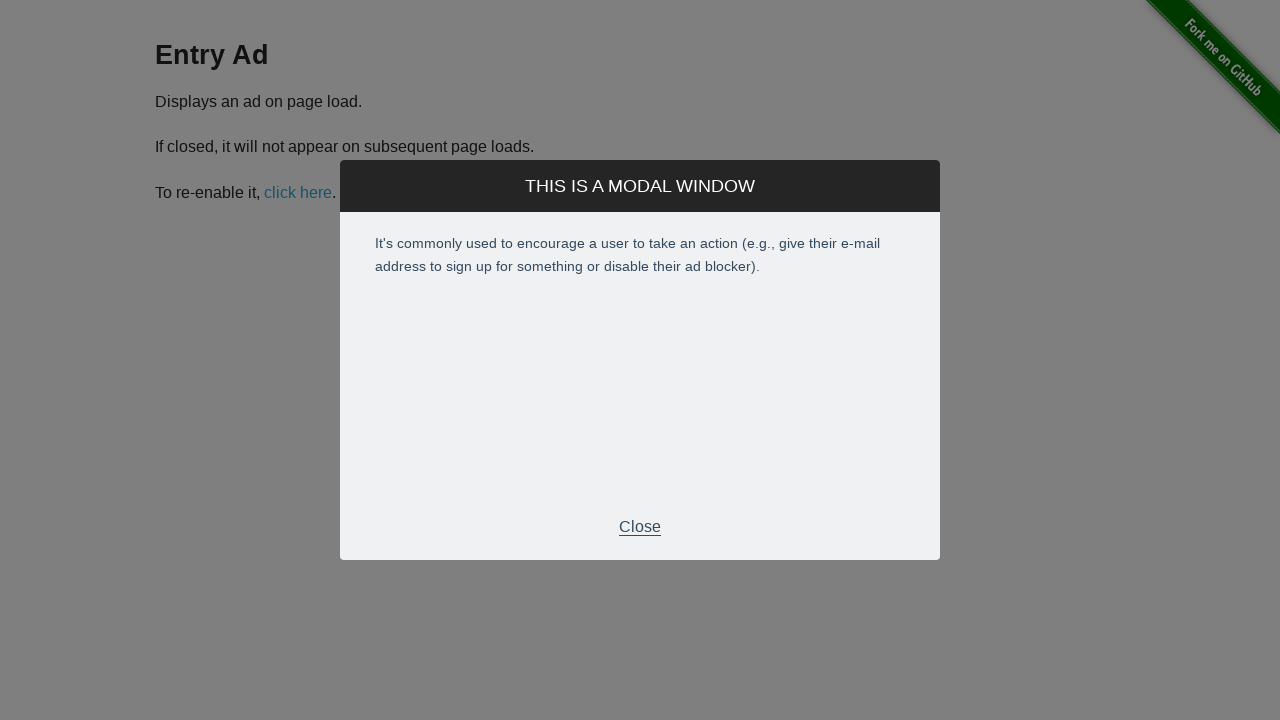